Tests JavaScript prompt alert functionality by triggering a prompt, entering text, and dismissing it

Starting URL: https://www.hyrtutorials.com/p/alertsdemo.html

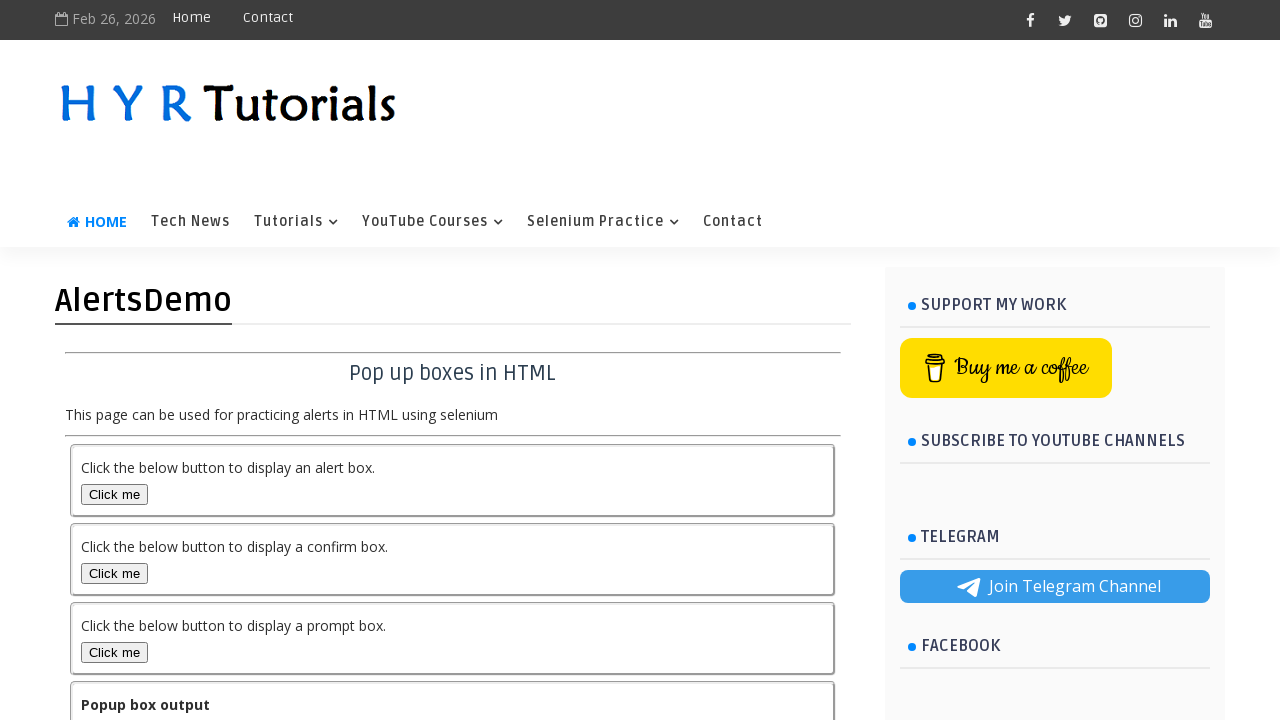

Navigated to alerts demo page
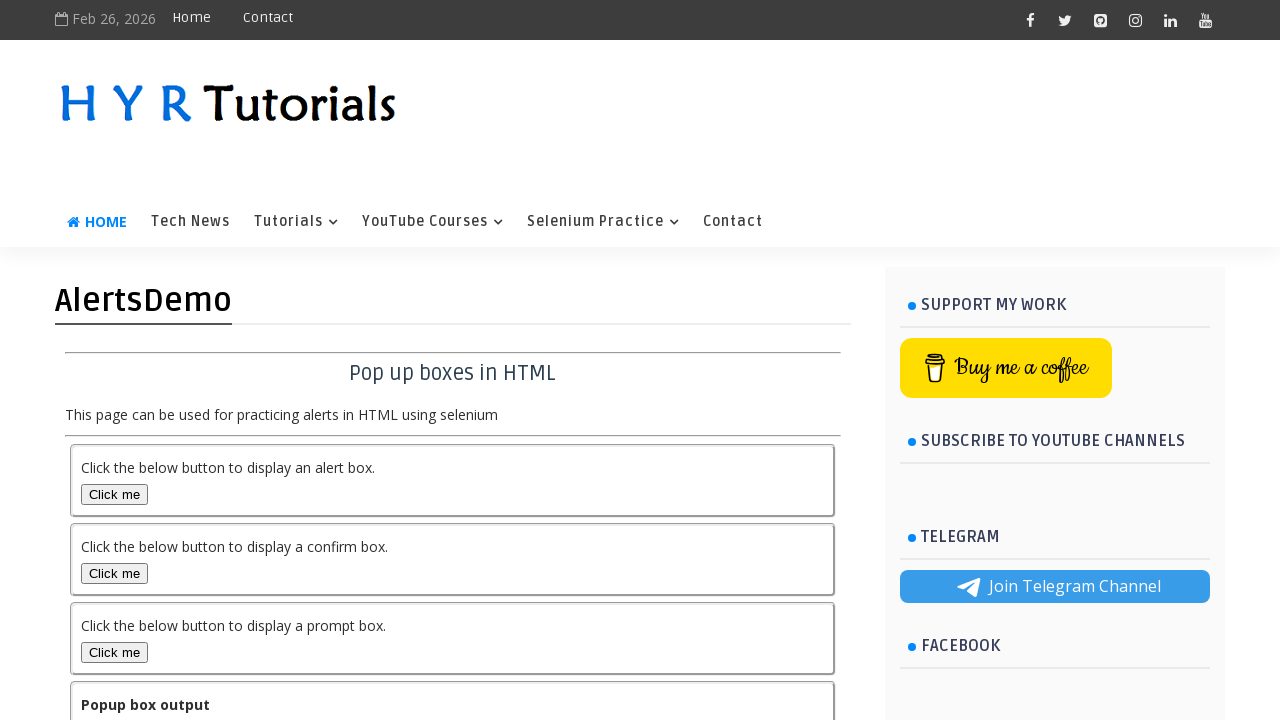

Clicked prompt button to trigger JavaScript prompt alert at (114, 652) on #promptBox
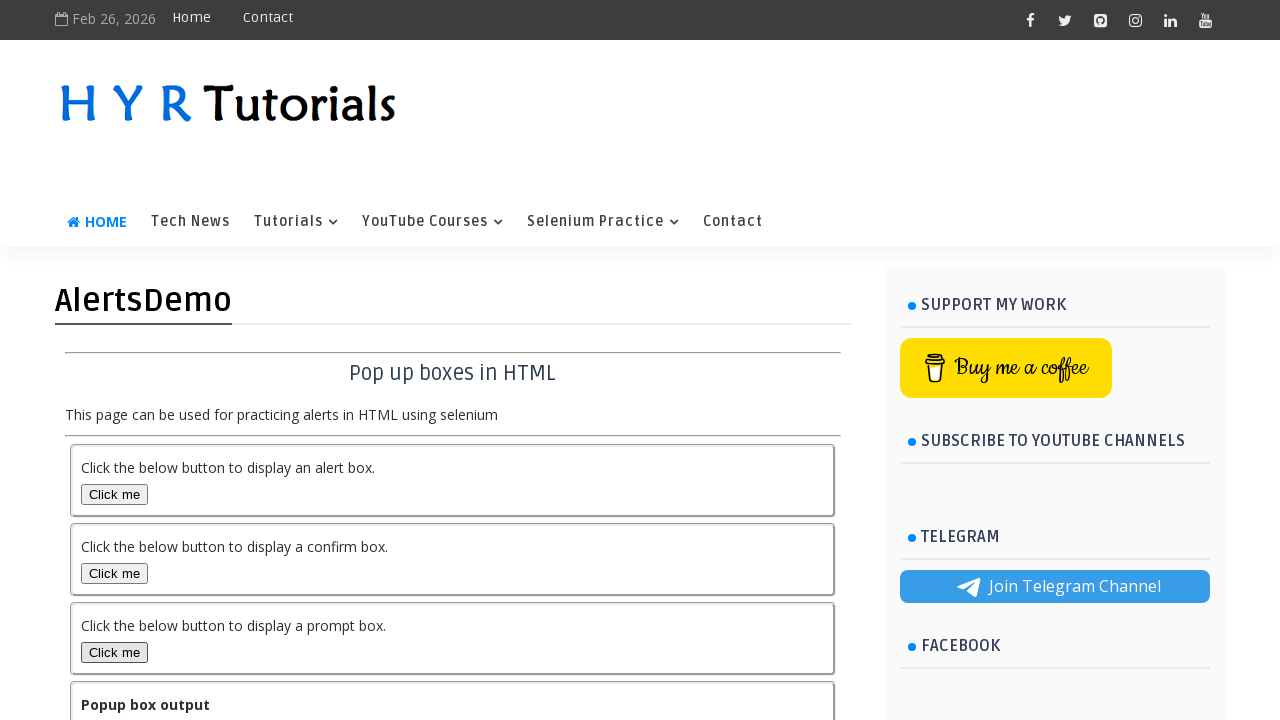

Set up dialog handler to accept prompt with text 'test input 2024'
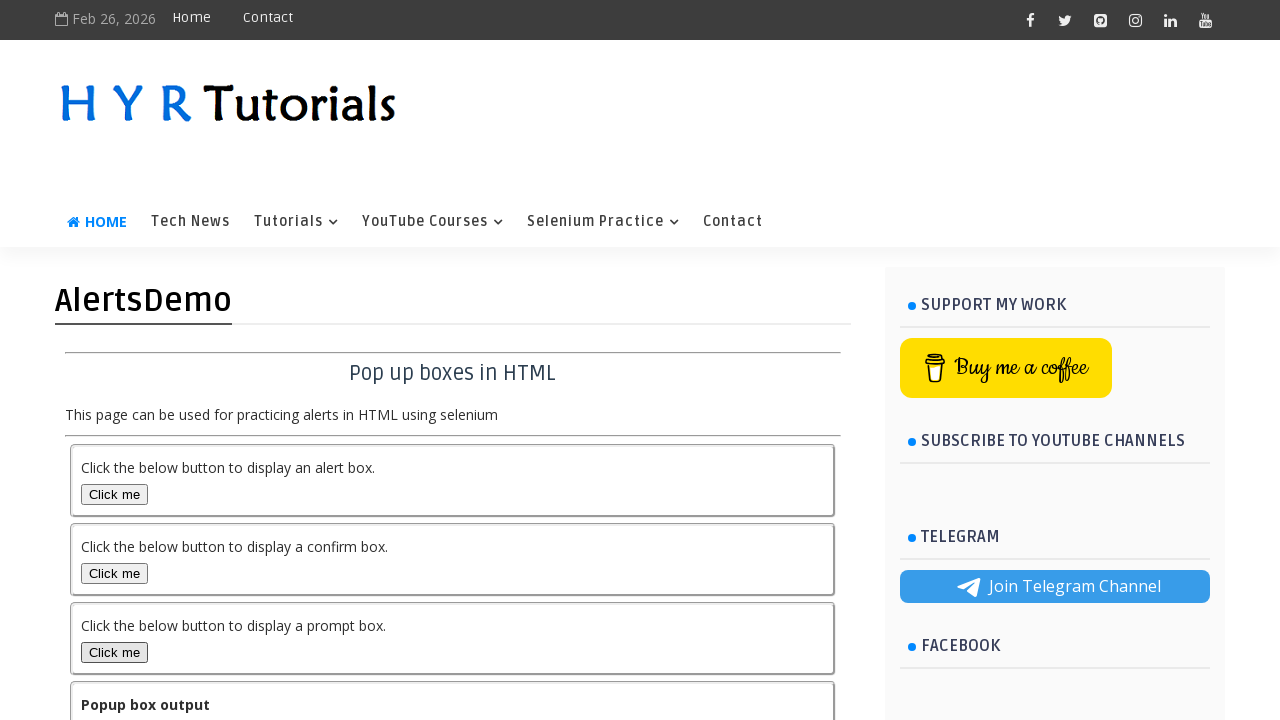

Clicked prompt button again to trigger and handle the prompt alert at (114, 652) on #promptBox
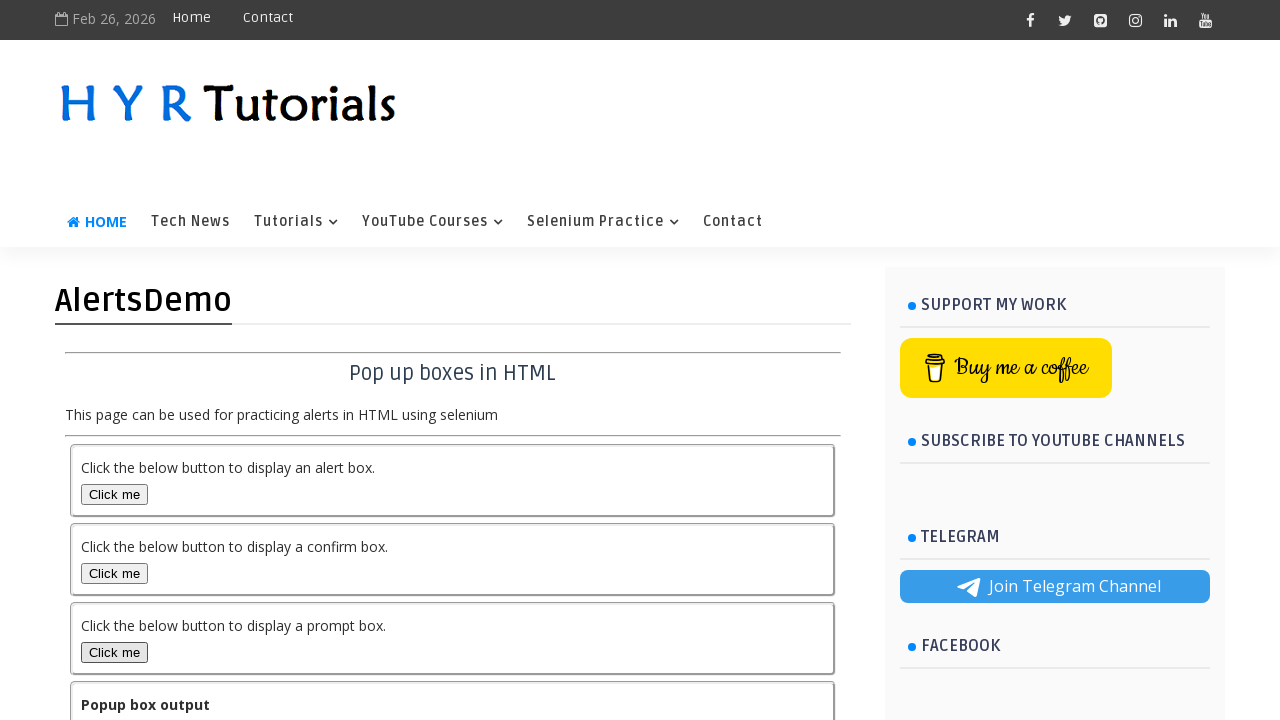

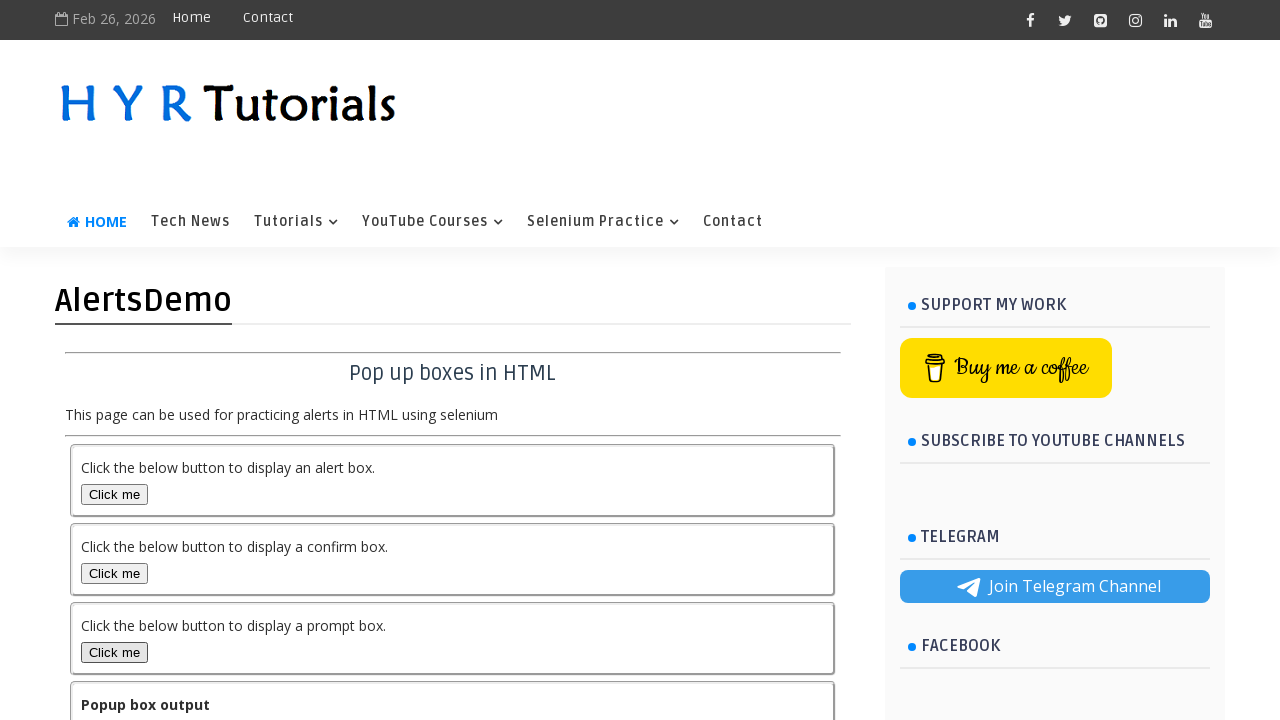